Tests dynamic loading functionality by clicking the Start button and verifying that "Hello World!" text appears after loading completes

Starting URL: https://the-internet.herokuapp.com/dynamic_loading/1

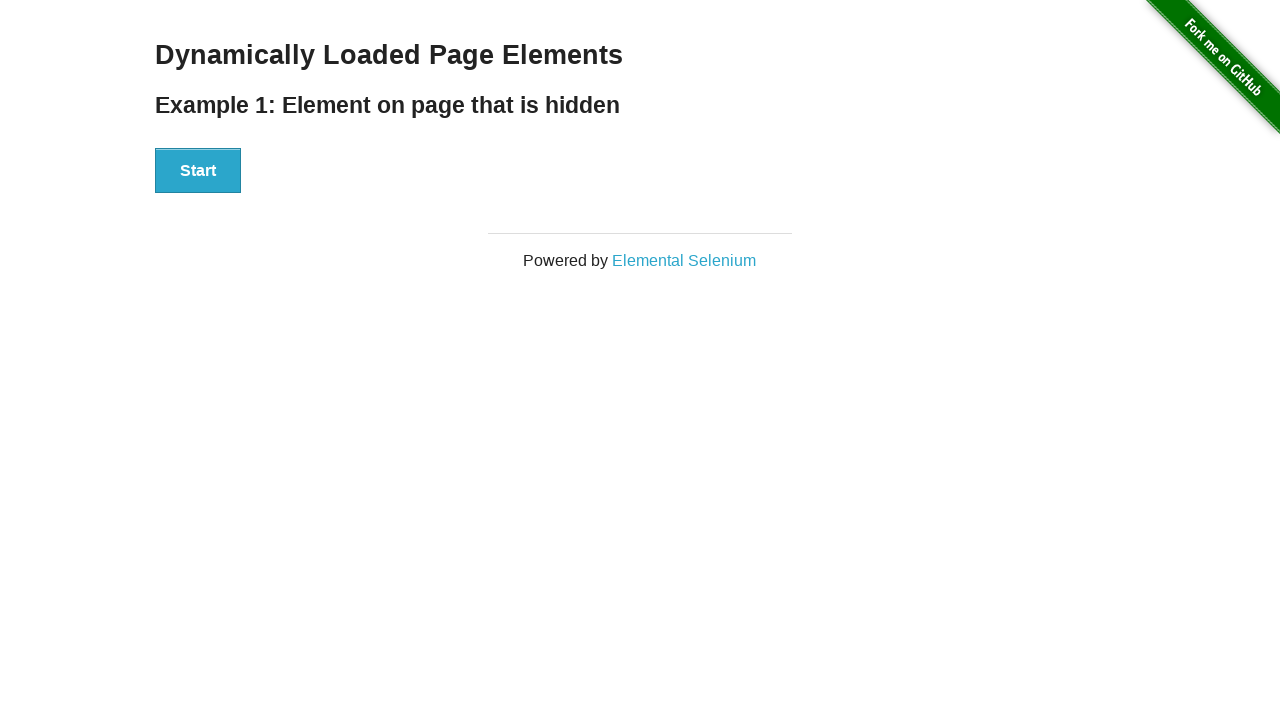

Clicked Start button to initiate dynamic loading at (198, 171) on xpath=//div[@id='start']/button
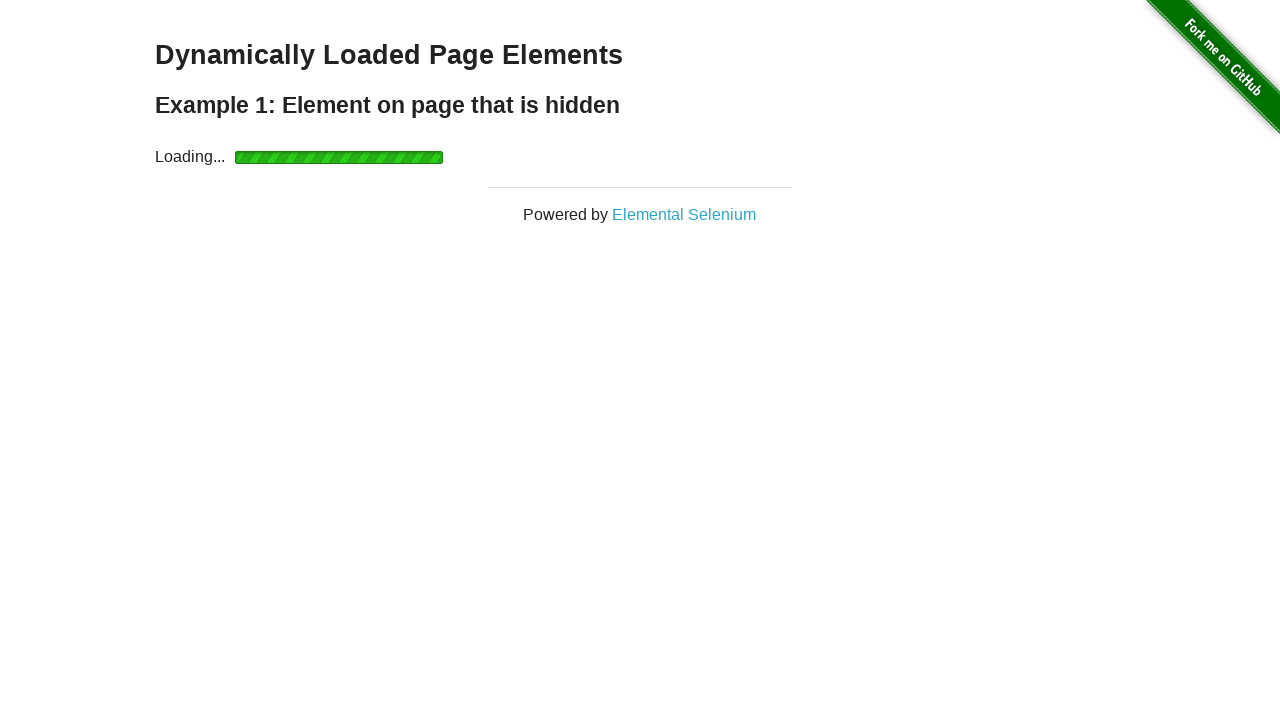

Waited for 'Hello World!' text to become visible after loading completes
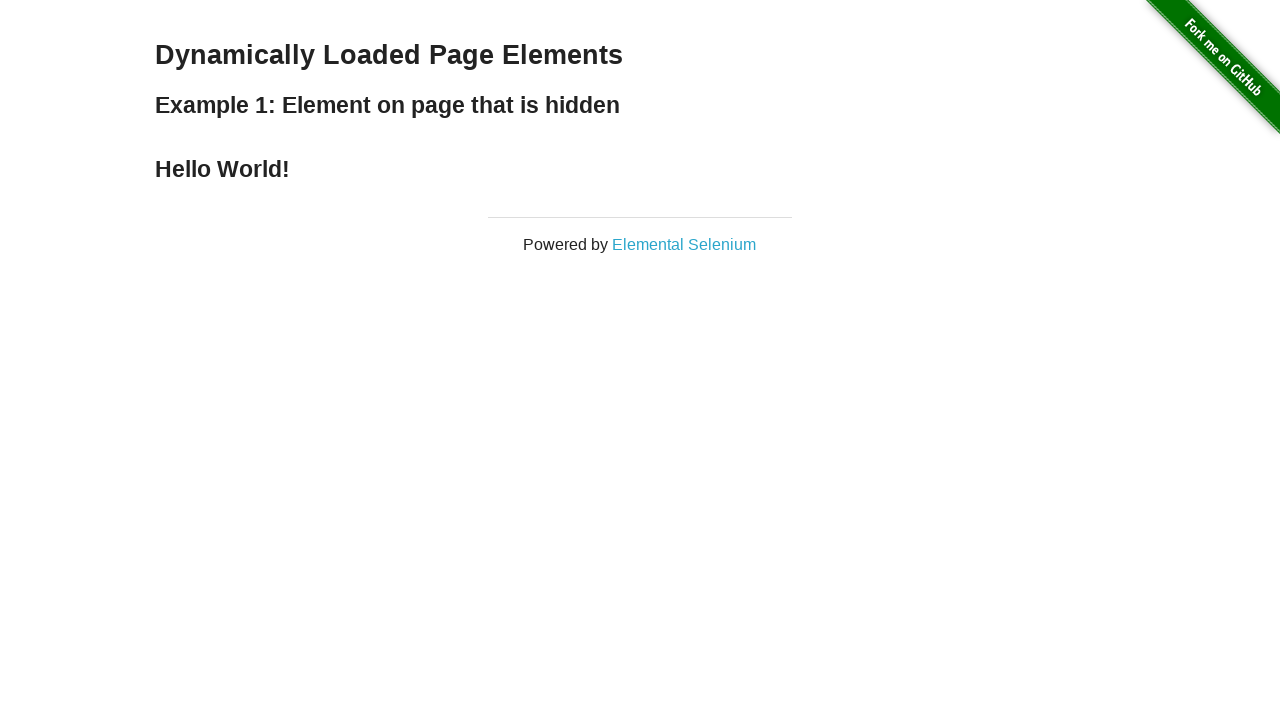

Located the 'Hello World!' element
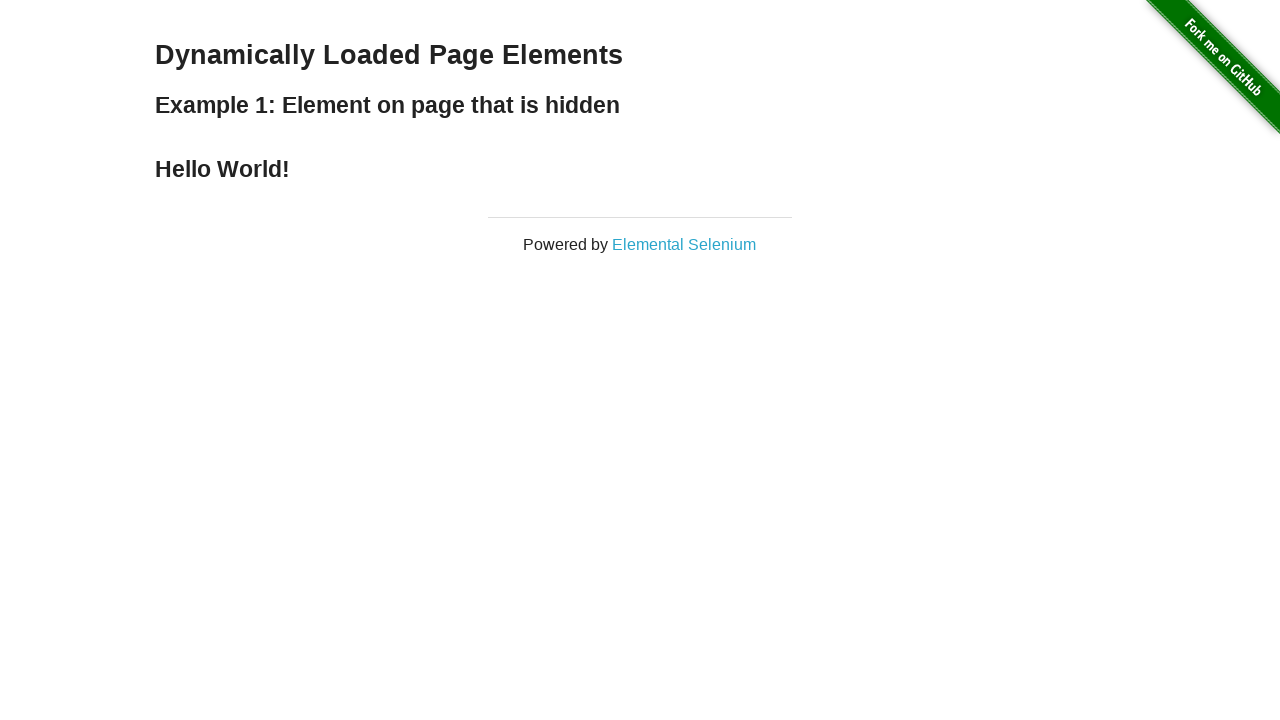

Verified that 'Hello World!' text is visible
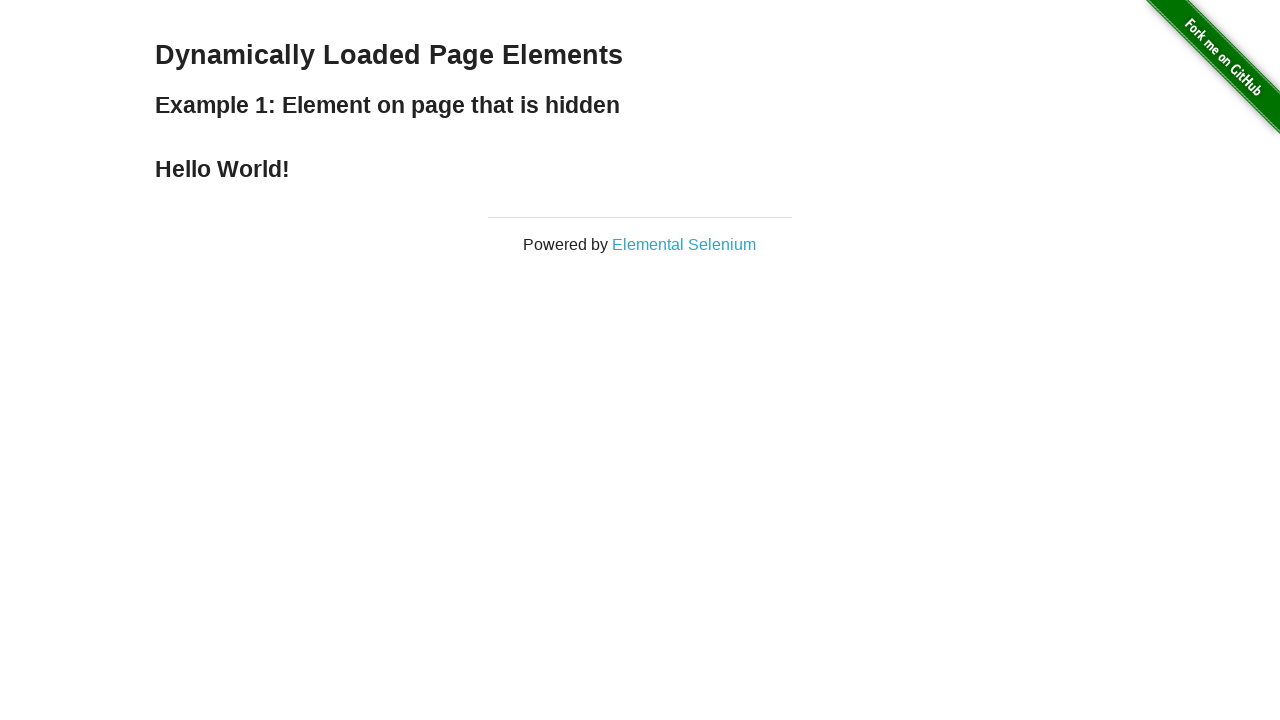

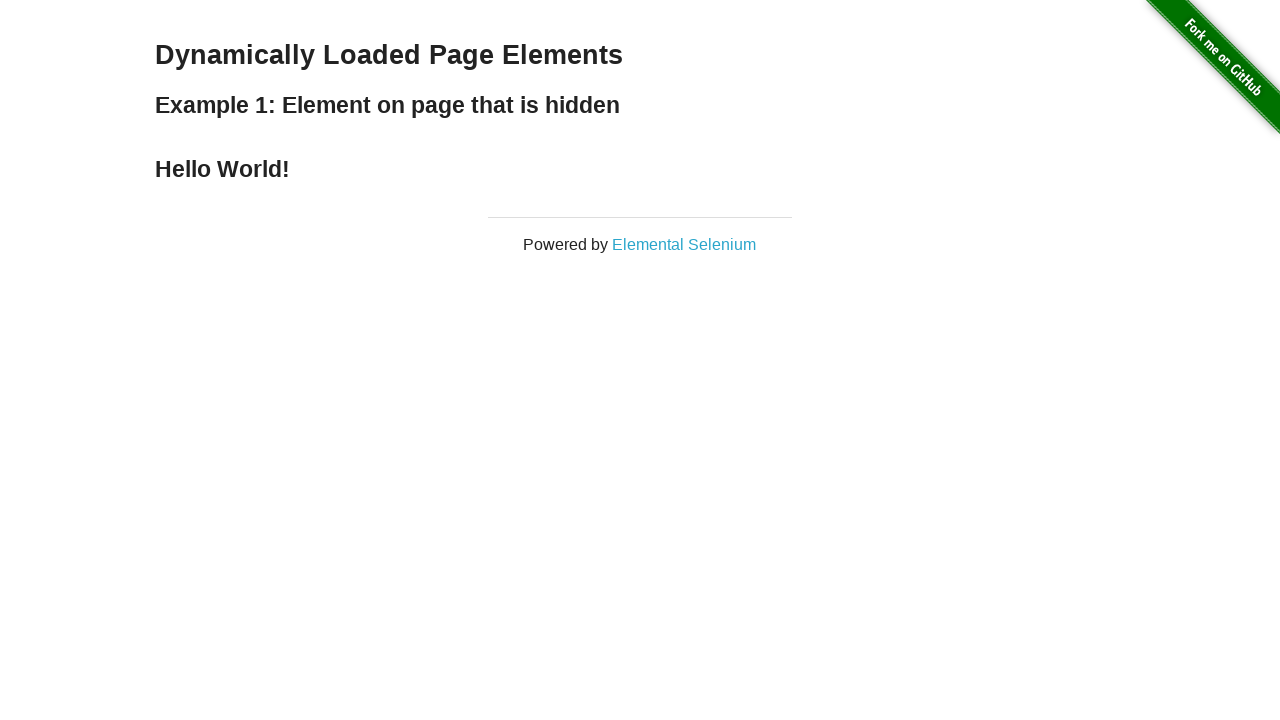